Automates completing an online IQ test by filling in text answers and selecting multiple choice options across different question sections, then submits the test

Starting URL: https://www.mensa.lu/en/mensa/online-iq-test/online-iq-test.html

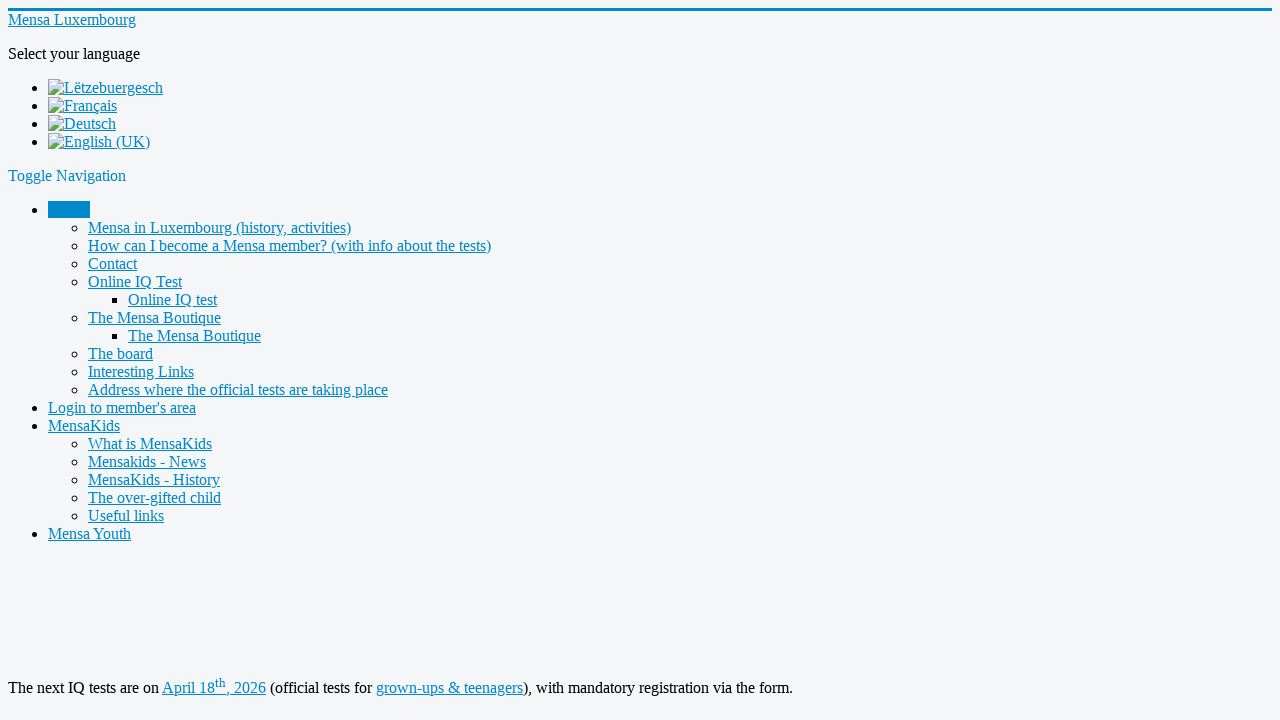

Filled text answer 'M' for question 1 on xpath=/html/body/div/div/div/main/div[4]/div[2]/div/form/table[1]/tbody/tr[2]/td
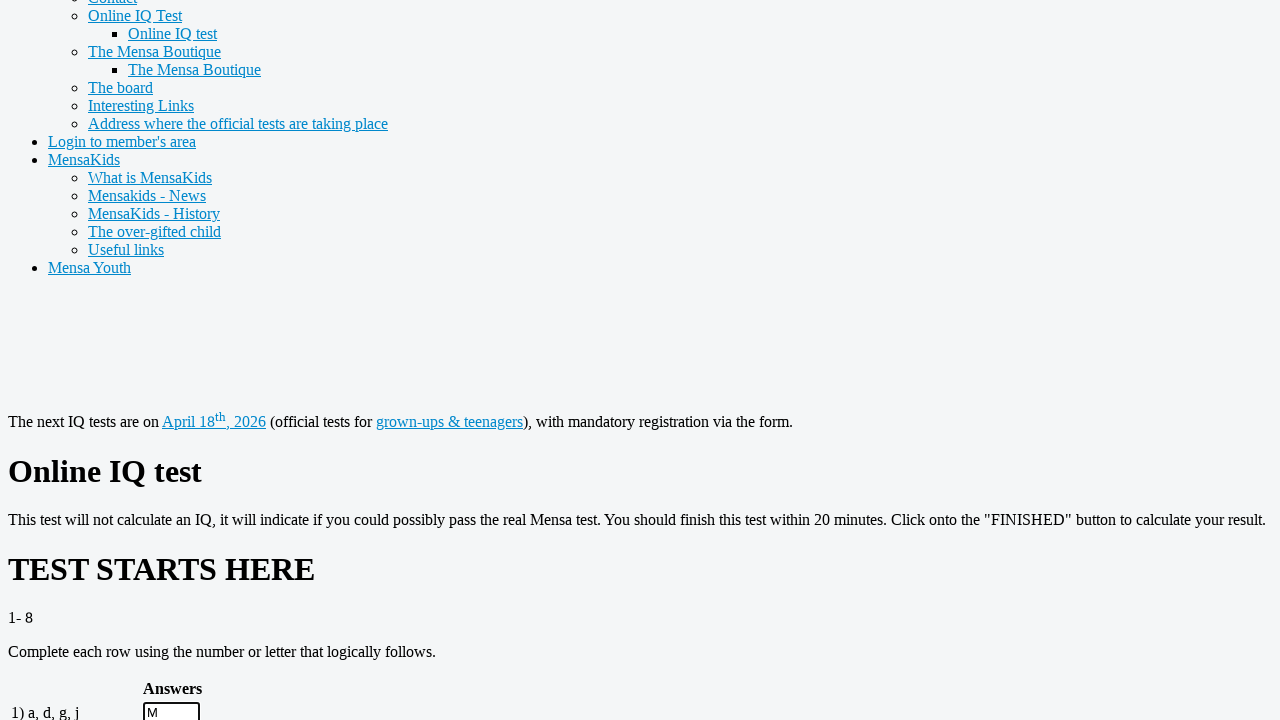

Filled text answer 'M' for question 2 on xpath=/html/body/div/div/div/main/div[4]/div[2]/div/form/table[1]/tbody/tr[3]/td
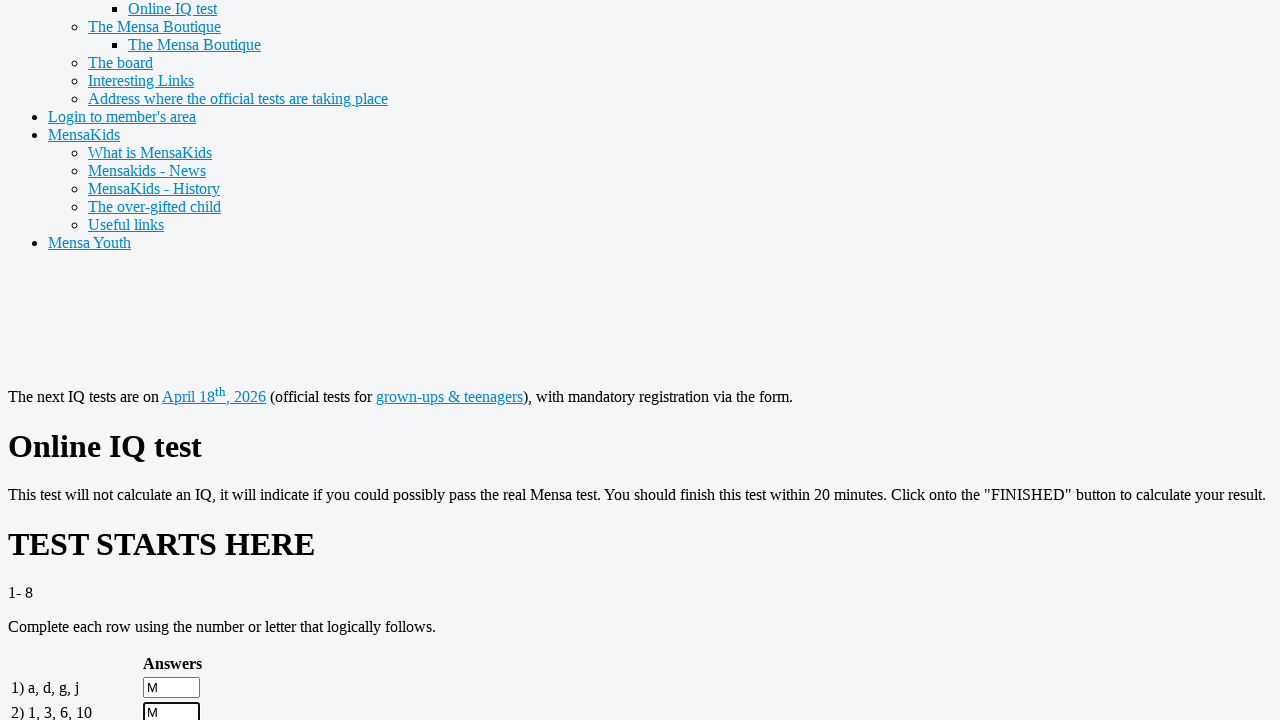

Filled text answer 'M' for question 3 on xpath=/html/body/div/div/div/main/div[4]/div[2]/div/form/table[1]/tbody/tr[4]/td
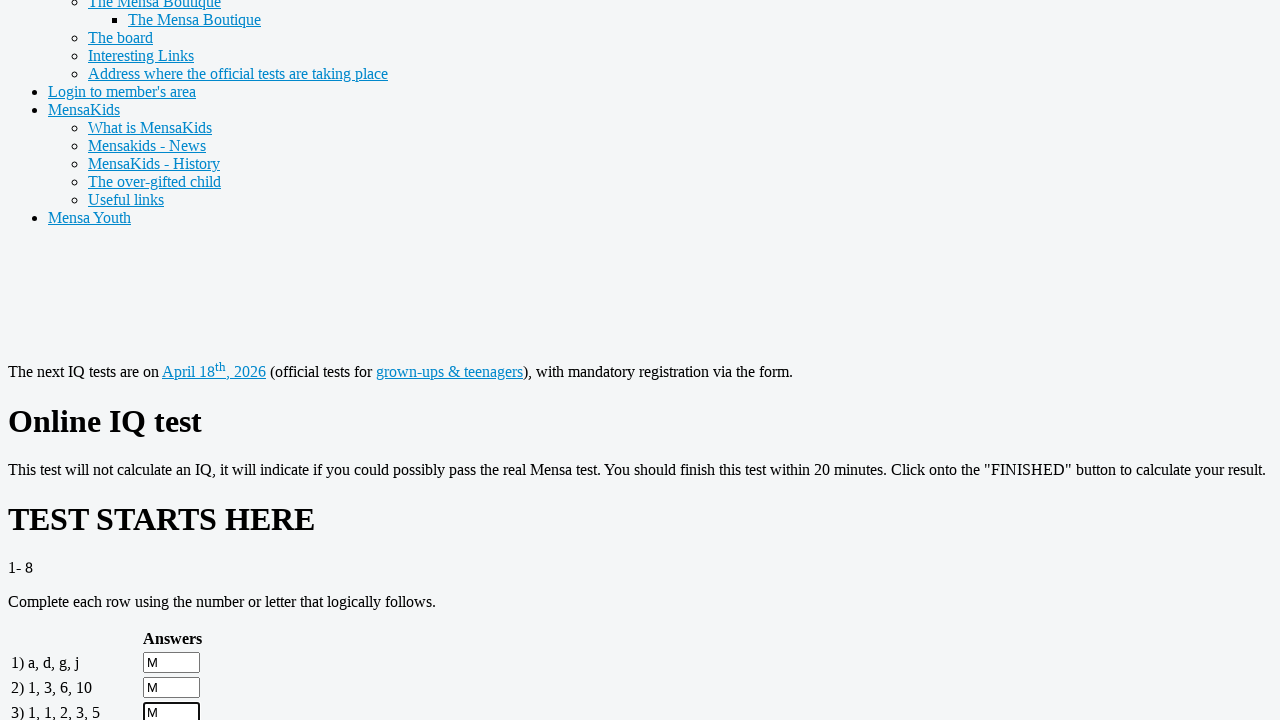

Filled text answer 'M' for question 4 on xpath=/html/body/div/div/div/main/div[4]/div[2]/div/form/table[1]/tbody/tr[5]/td
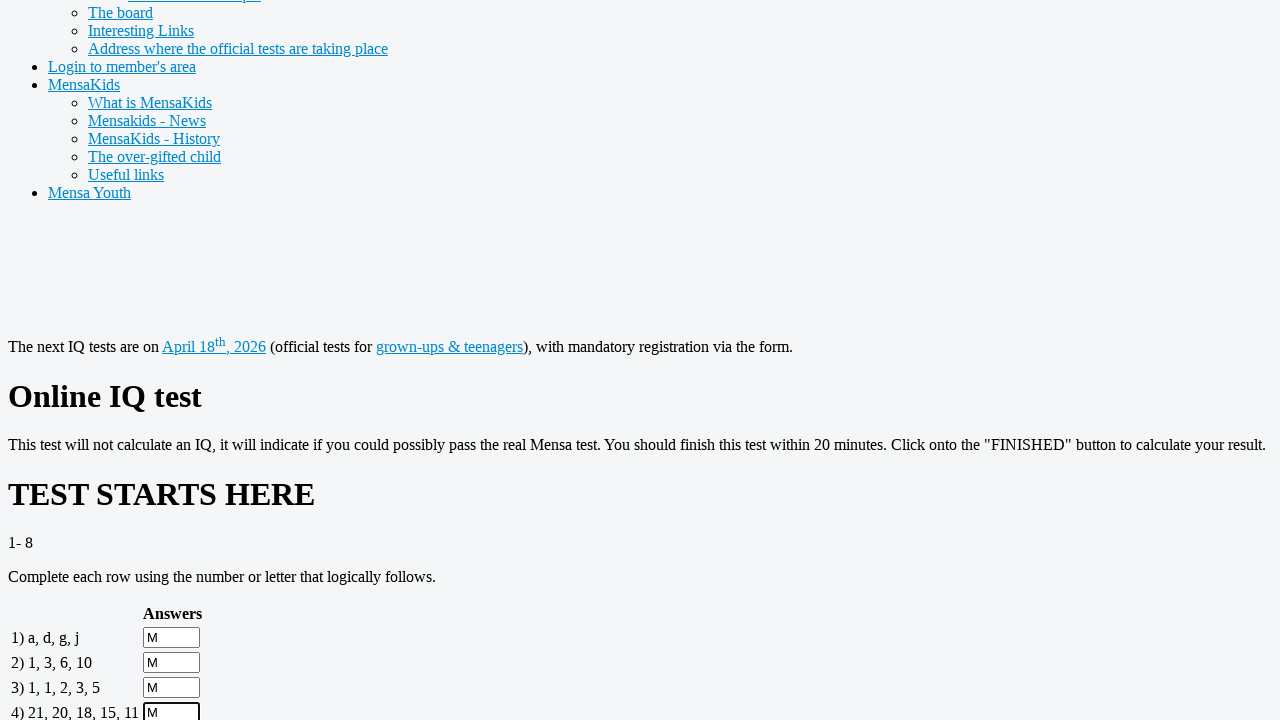

Filled text answer 'M' for question 5 on xpath=/html/body/div/div/div/main/div[4]/div[2]/div/form/table[1]/tbody/tr[6]/td
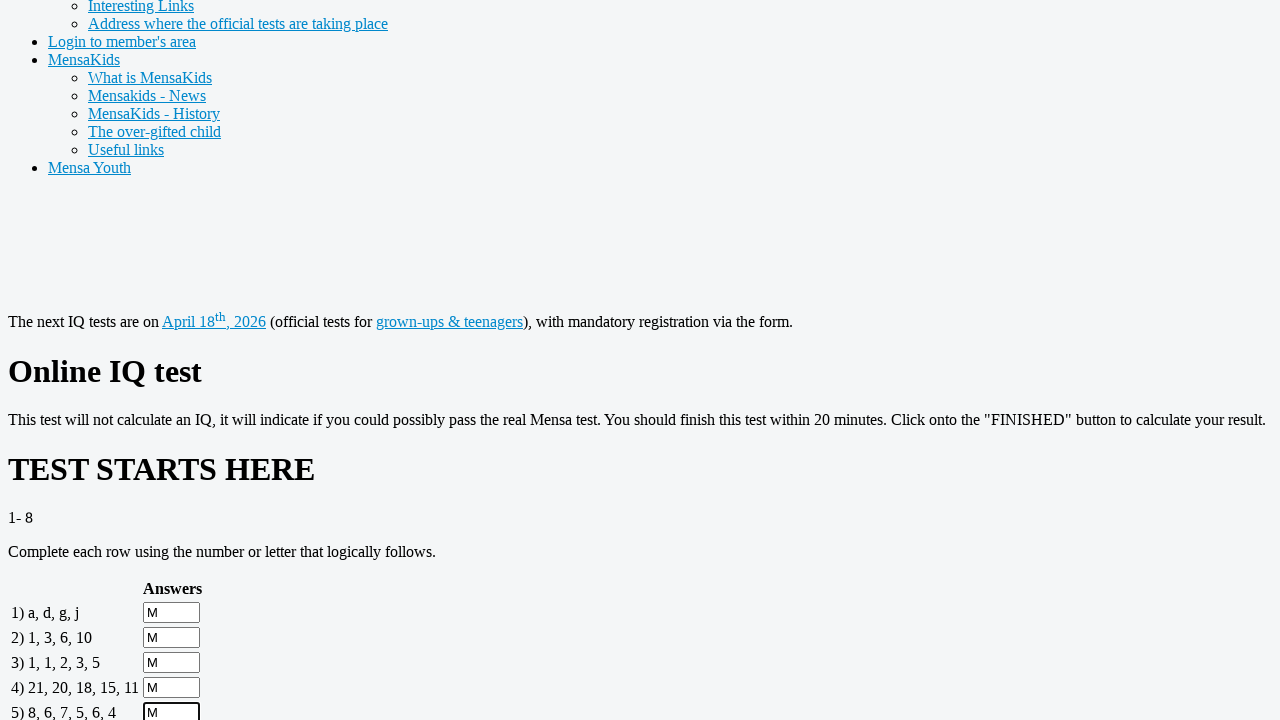

Filled text answer 'M' for question 6 on xpath=/html/body/div/div/div/main/div[4]/div[2]/div/form/table[1]/tbody/tr[7]/td
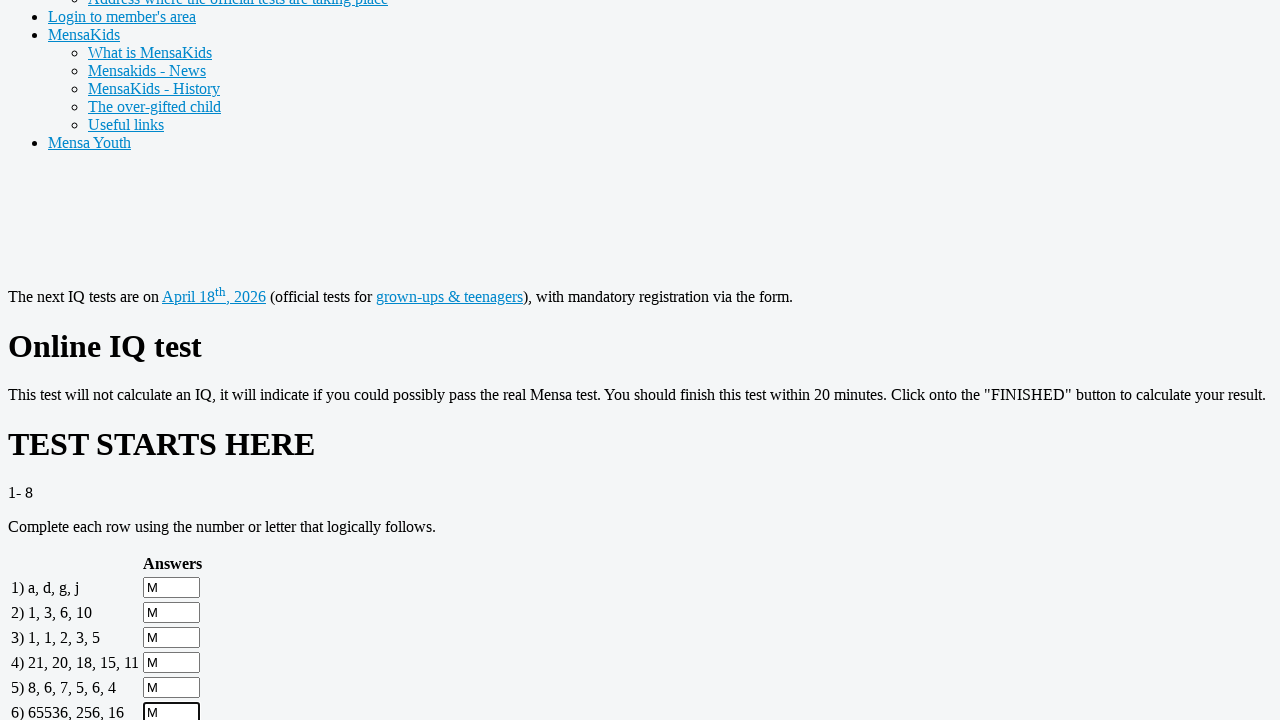

Filled text answer 'M' for question 7 on xpath=/html/body/div/div/div/main/div[4]/div[2]/div/form/table[1]/tbody/tr[8]/td
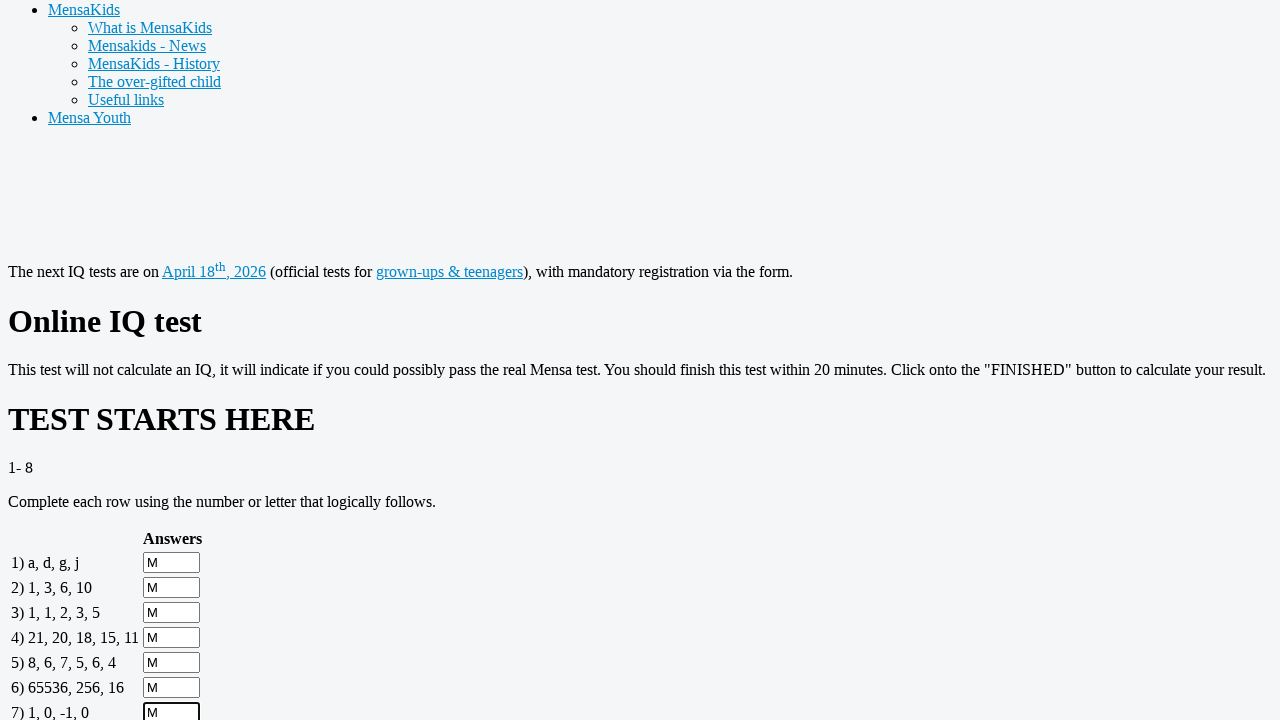

Filled text answer 'M' for question 8 on xpath=/html/body/div/div/div/main/div[4]/div[2]/div/form/table[1]/tbody/tr[9]/td
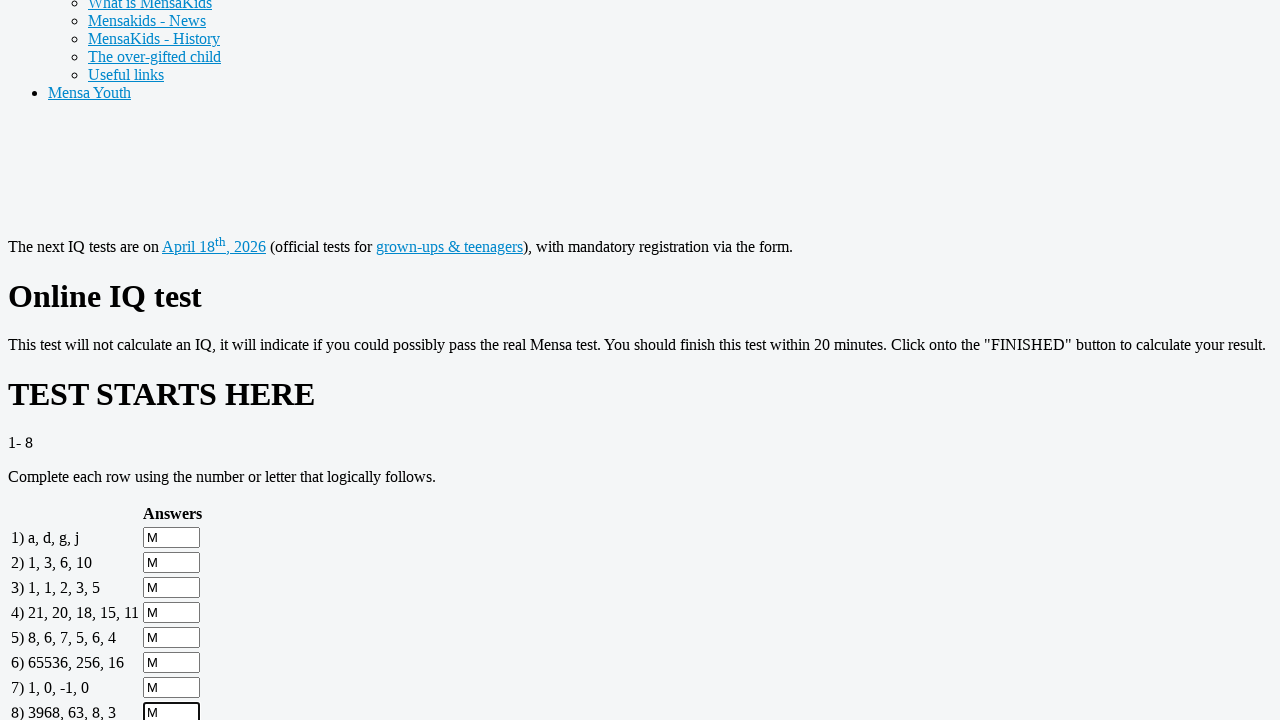

Selected multiple choice answer for question 8 at (202, 361) on xpath=/html/body/div/div/div/main/div[4]/div[2]/div/form/table[2]/tbody/tr[2]/td
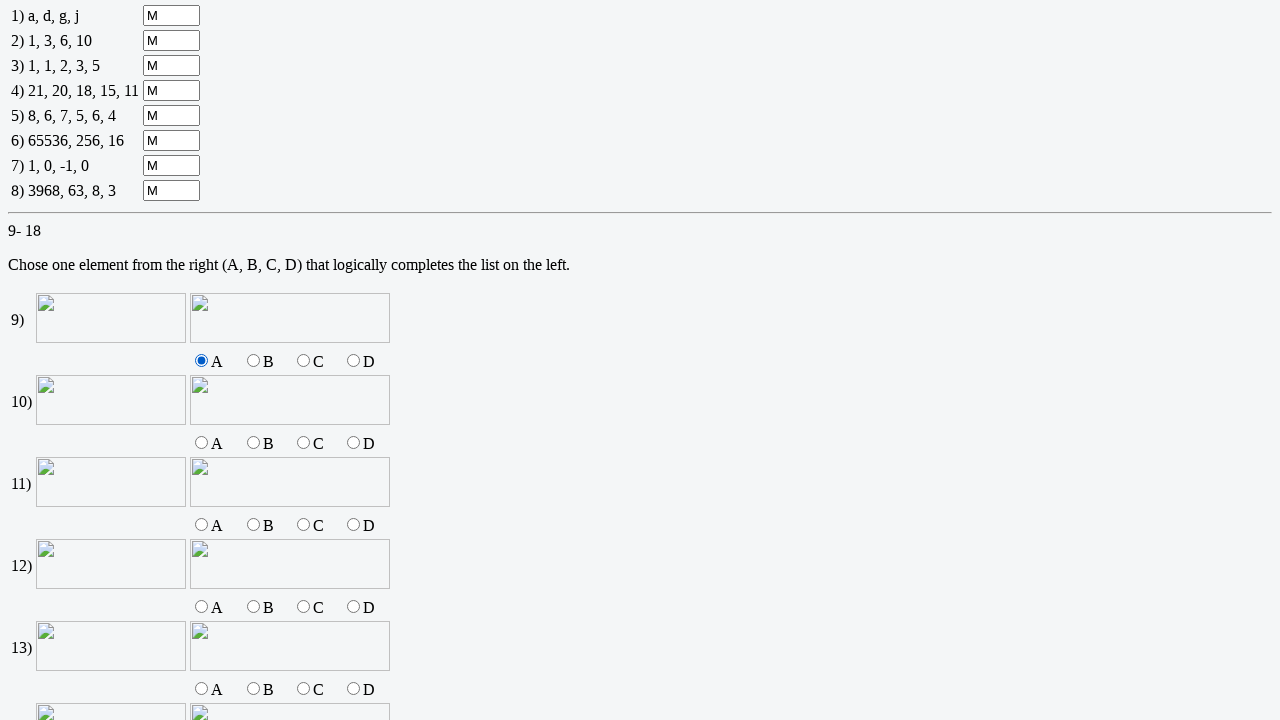

Selected multiple choice answer for question 9 at (202, 443) on xpath=/html/body/div/div/div/main/div[4]/div[2]/div/form/table[2]/tbody/tr[4]/td
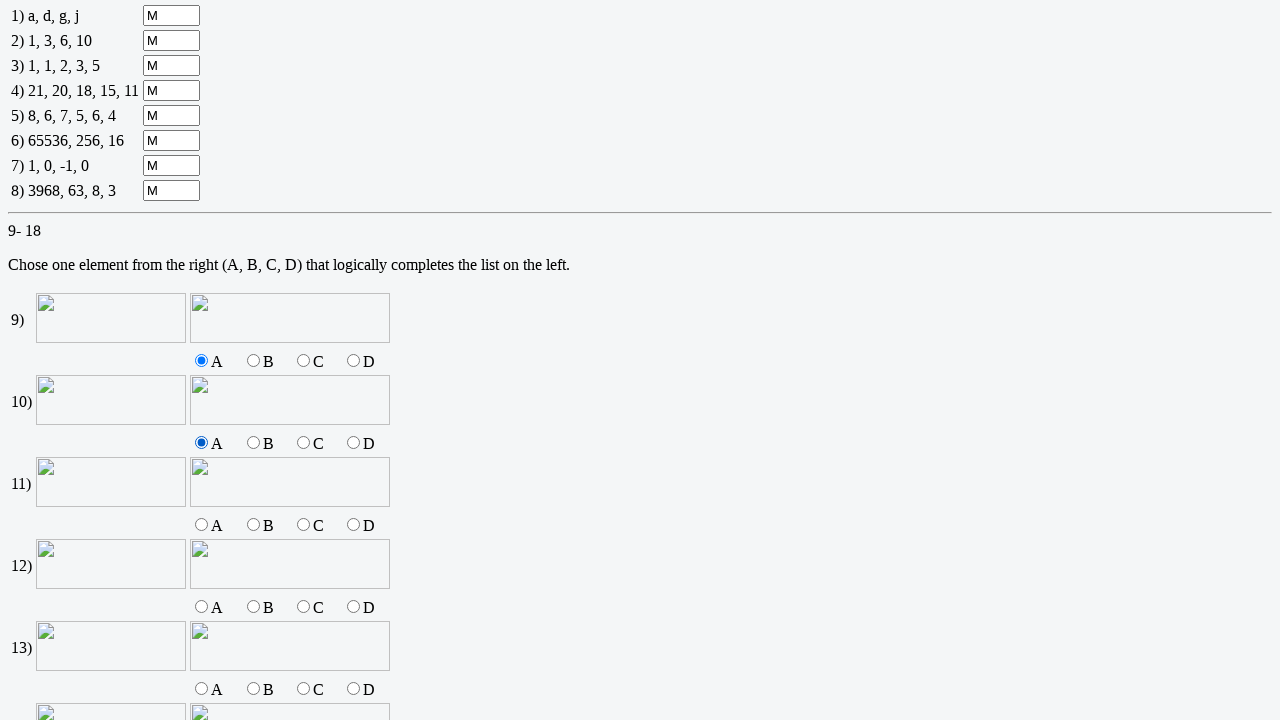

Selected multiple choice answer for question 10 at (202, 525) on xpath=/html/body/div/div/div/main/div[4]/div[2]/div/form/table[2]/tbody/tr[6]/td
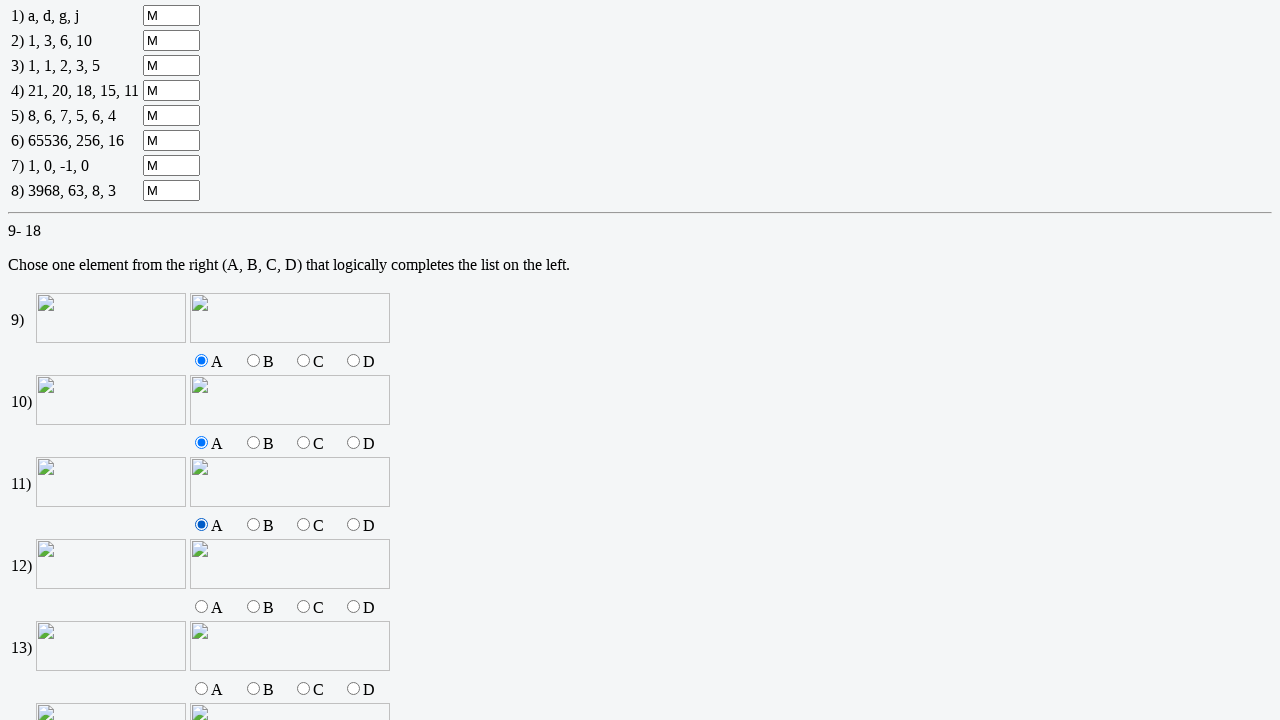

Selected multiple choice answer for question 11 at (202, 607) on xpath=/html/body/div/div/div/main/div[4]/div[2]/div/form/table[2]/tbody/tr[8]/td
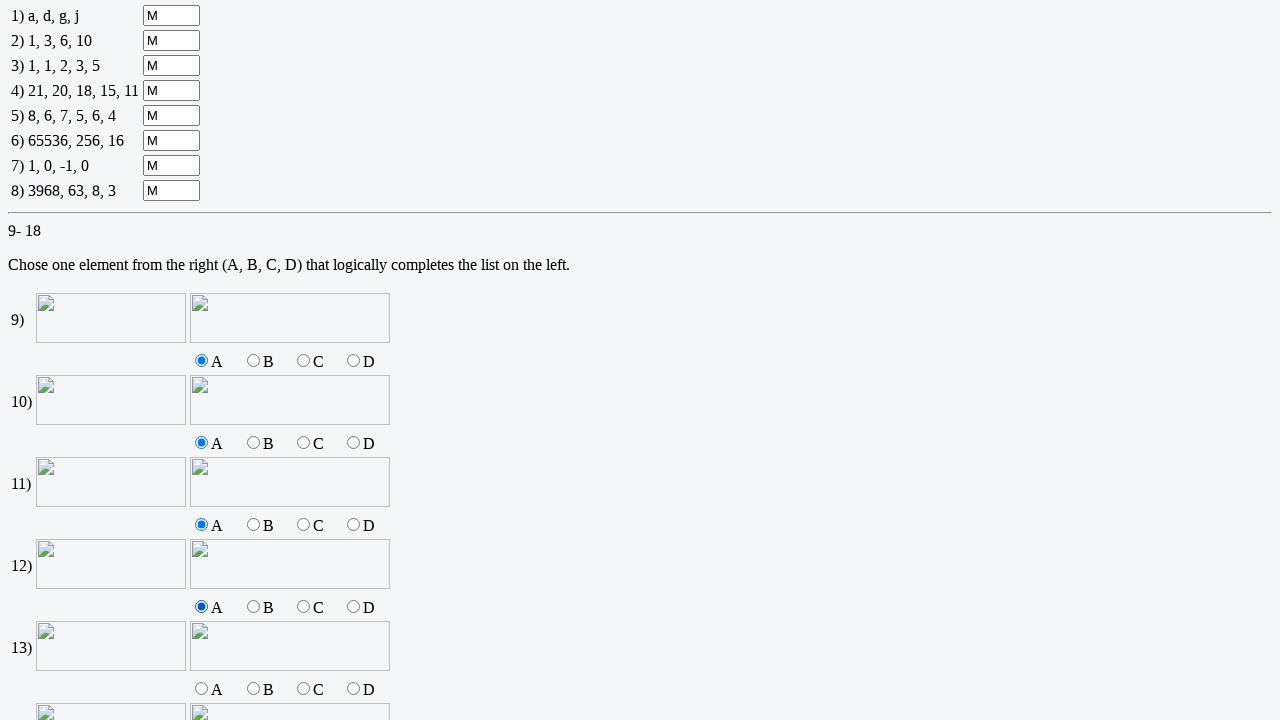

Selected multiple choice answer for question 12 at (202, 689) on xpath=/html/body/div/div/div/main/div[4]/div[2]/div/form/table[2]/tbody/tr[10]/t
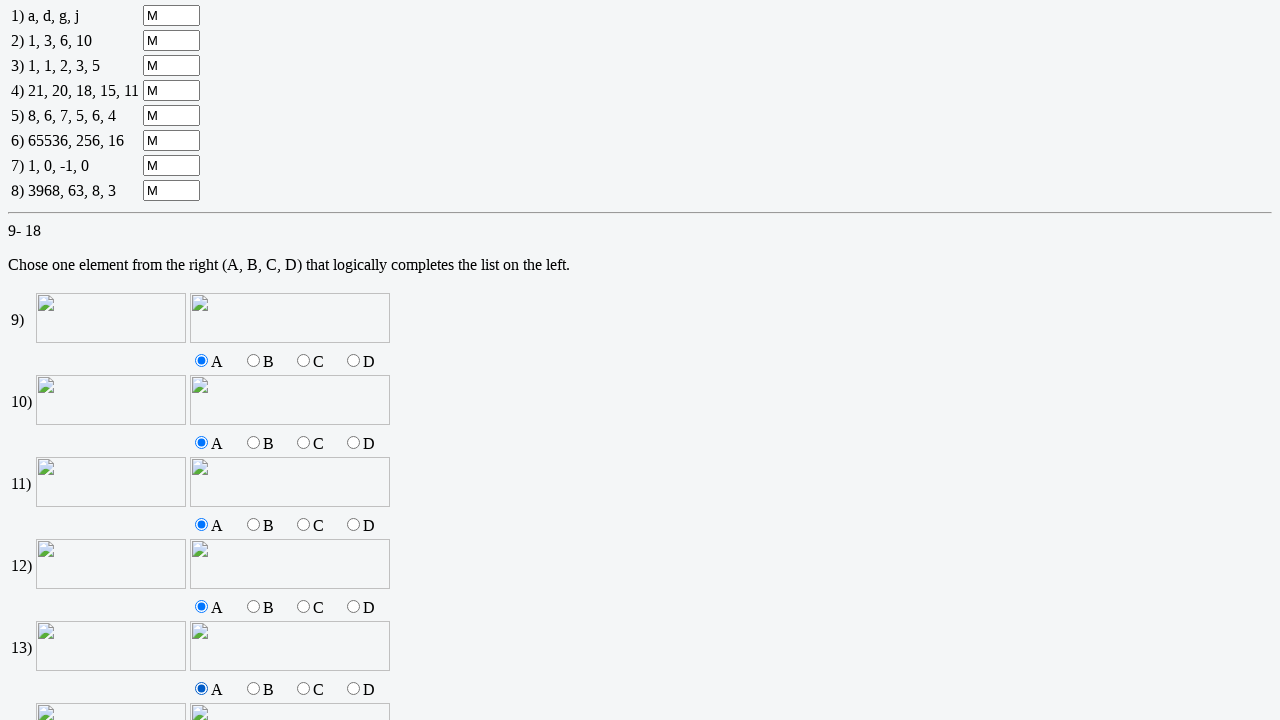

Selected multiple choice answer for question 13 at (202, 361) on xpath=/html/body/div/div/div/main/div[4]/div[2]/div/form/table[2]/tbody/tr[12]/t
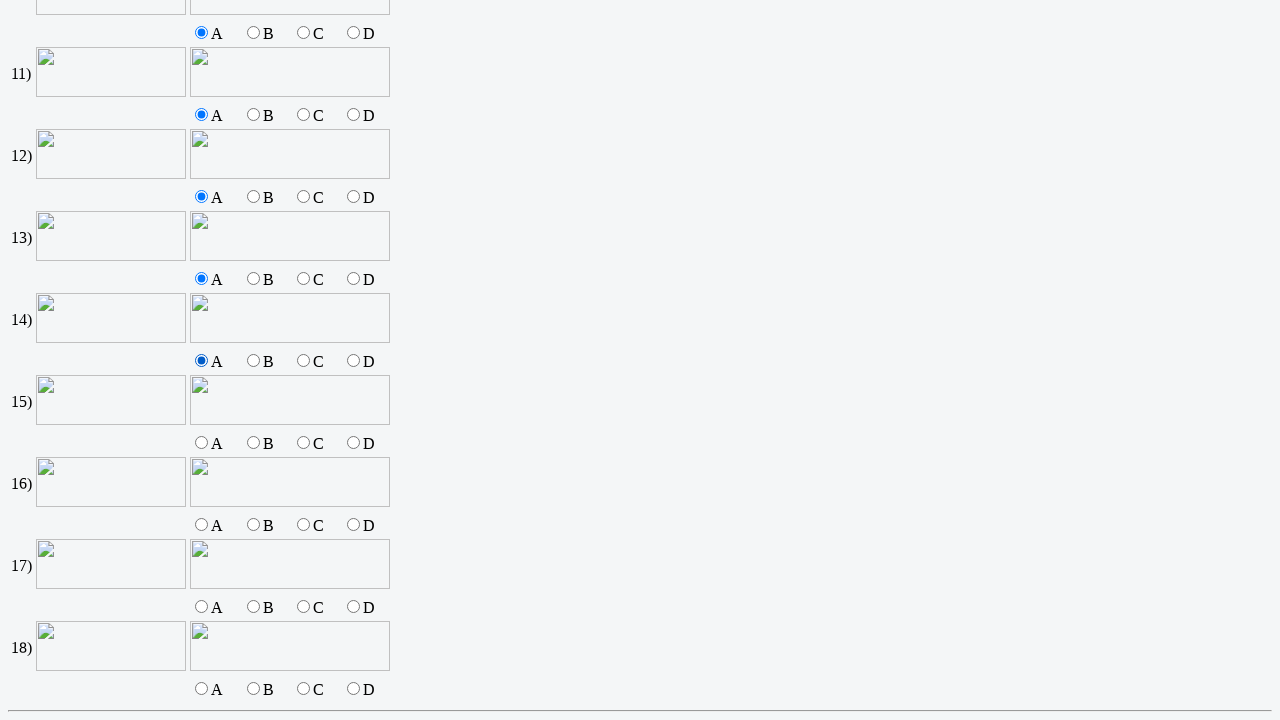

Selected multiple choice answer for question 14 at (202, 443) on xpath=/html/body/div/div/div/main/div[4]/div[2]/div/form/table[2]/tbody/tr[14]/t
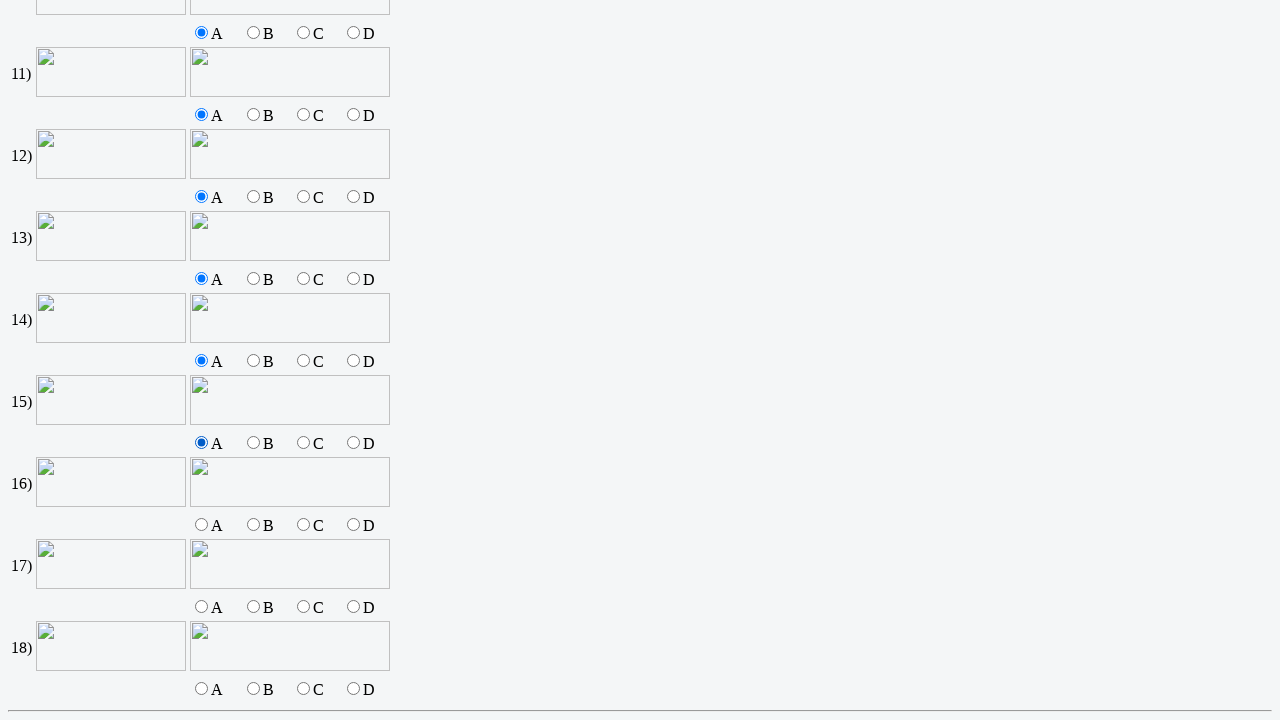

Selected multiple choice answer for question 15 at (202, 525) on xpath=/html/body/div/div/div/main/div[4]/div[2]/div/form/table[2]/tbody/tr[16]/t
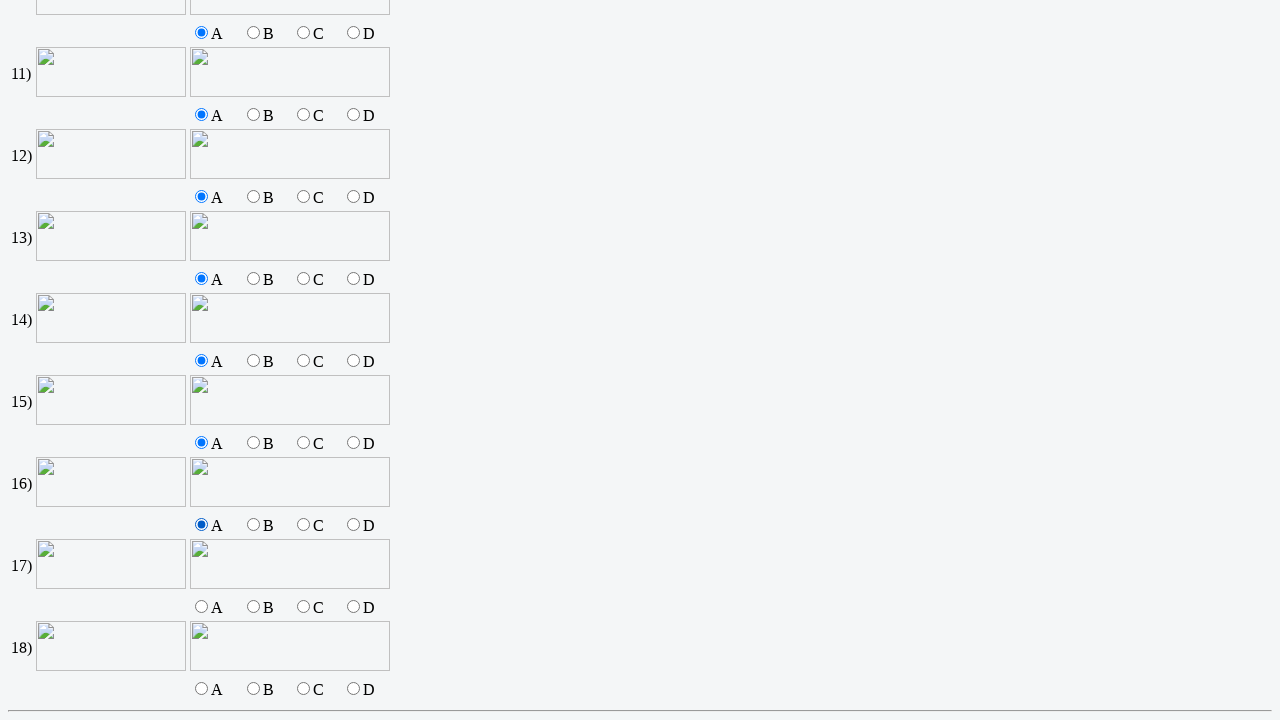

Selected multiple choice answer for question 16 at (202, 607) on xpath=/html/body/div/div/div/main/div[4]/div[2]/div/form/table[2]/tbody/tr[18]/t
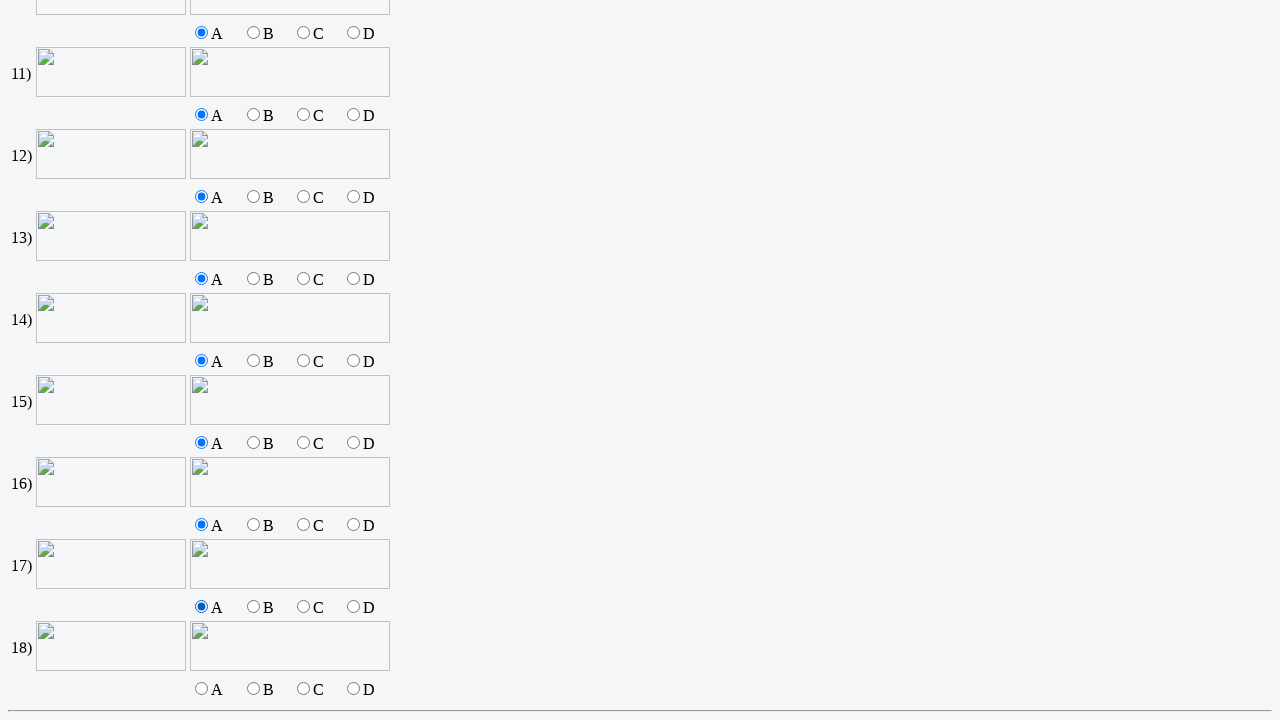

Selected multiple choice answer for question 17 at (202, 689) on xpath=/html/body/div/div/div/main/div[4]/div[2]/div/form/table[2]/tbody/tr[20]/t
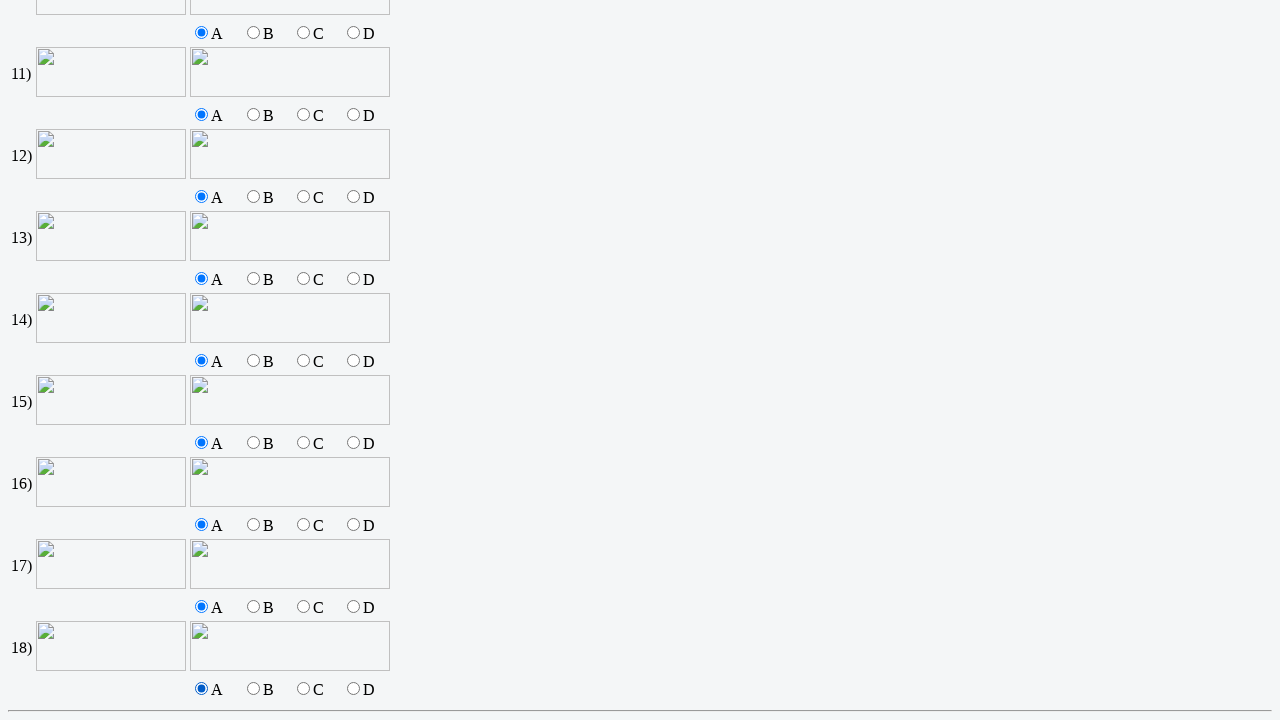

Selected multiple choice answer for question 19 at (250, 361) on xpath=/html/body/div/div/div/main/div[4]/div[2]/div/form/table[3]/tbody/tr[2]/td
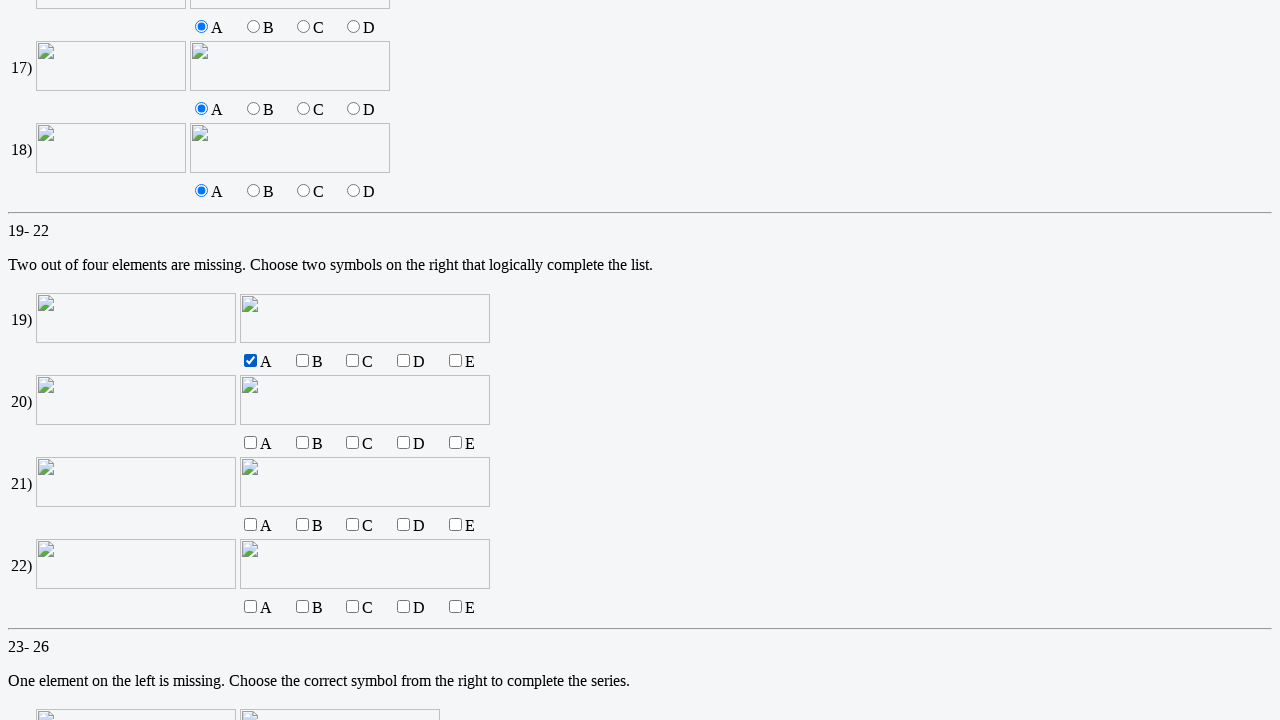

Selected multiple choice answer for question 20 at (250, 443) on xpath=/html/body/div/div/div/main/div[4]/div[2]/div/form/table[3]/tbody/tr[4]/td
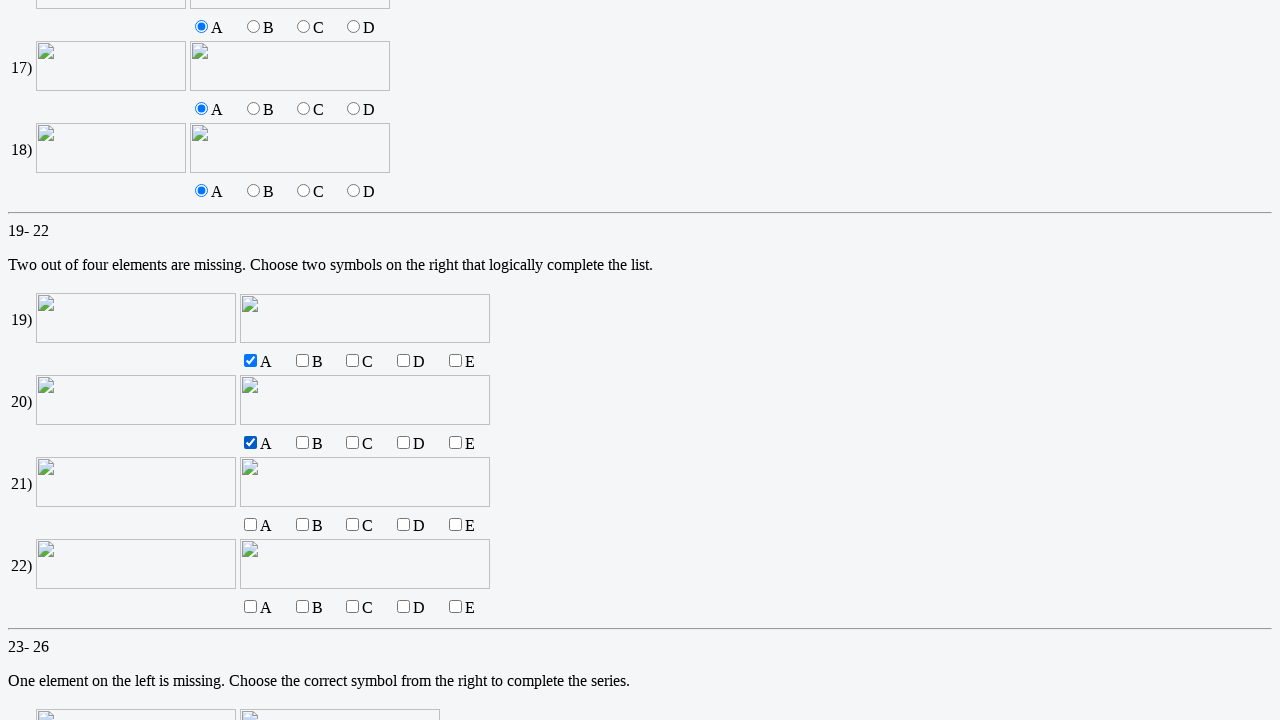

Selected multiple choice answer for question 21 at (250, 525) on xpath=/html/body/div/div/div/main/div[4]/div[2]/div/form/table[3]/tbody/tr[6]/td
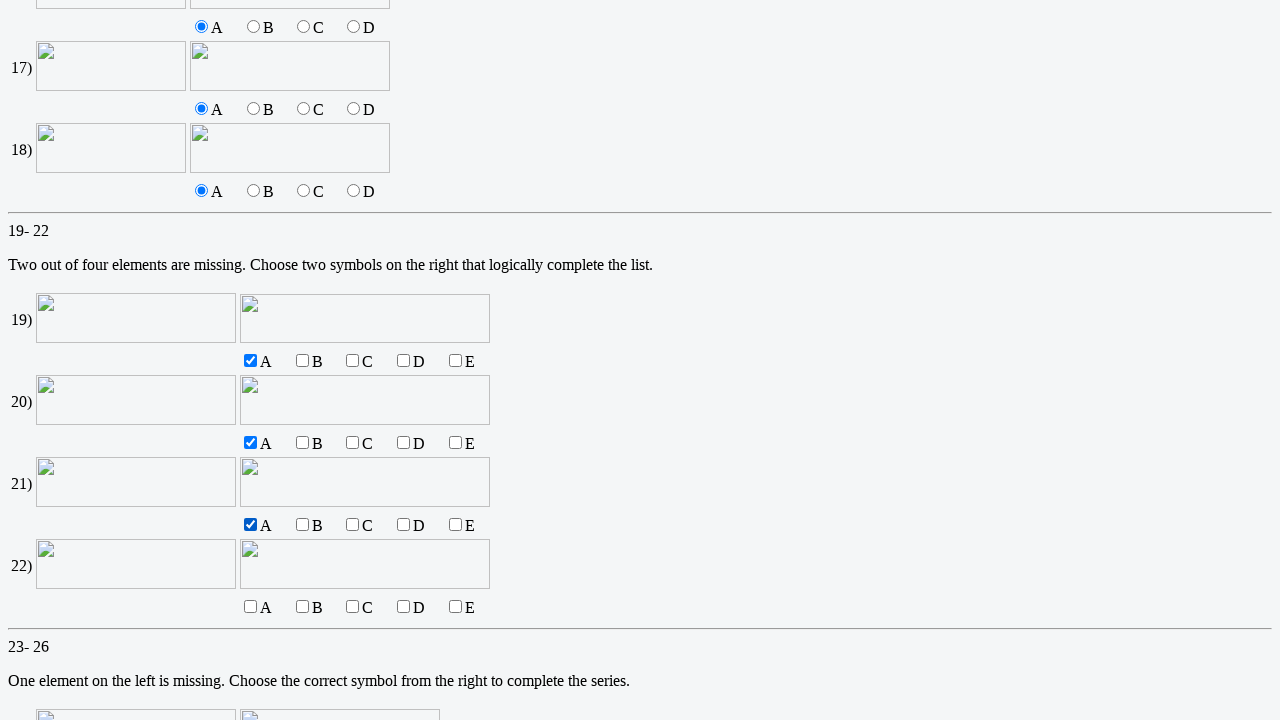

Selected multiple choice answer for question 22 at (250, 607) on xpath=/html/body/div/div/div/main/div[4]/div[2]/div/form/table[3]/tbody/tr[8]/td
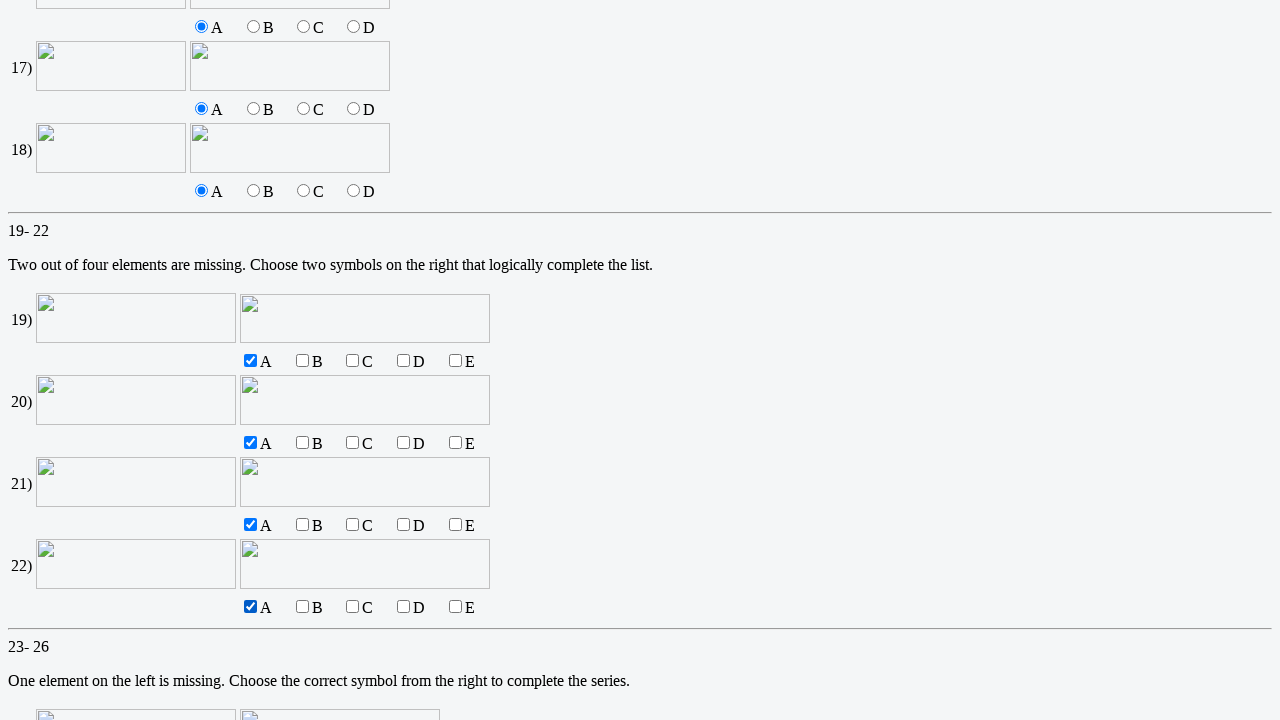

Selected multiple choice answer for question 27 at (202, 361) on xpath=/html/body/div/div/div/main/div[4]/div[2]/div/form/table[5]/tbody/tr[2]/td
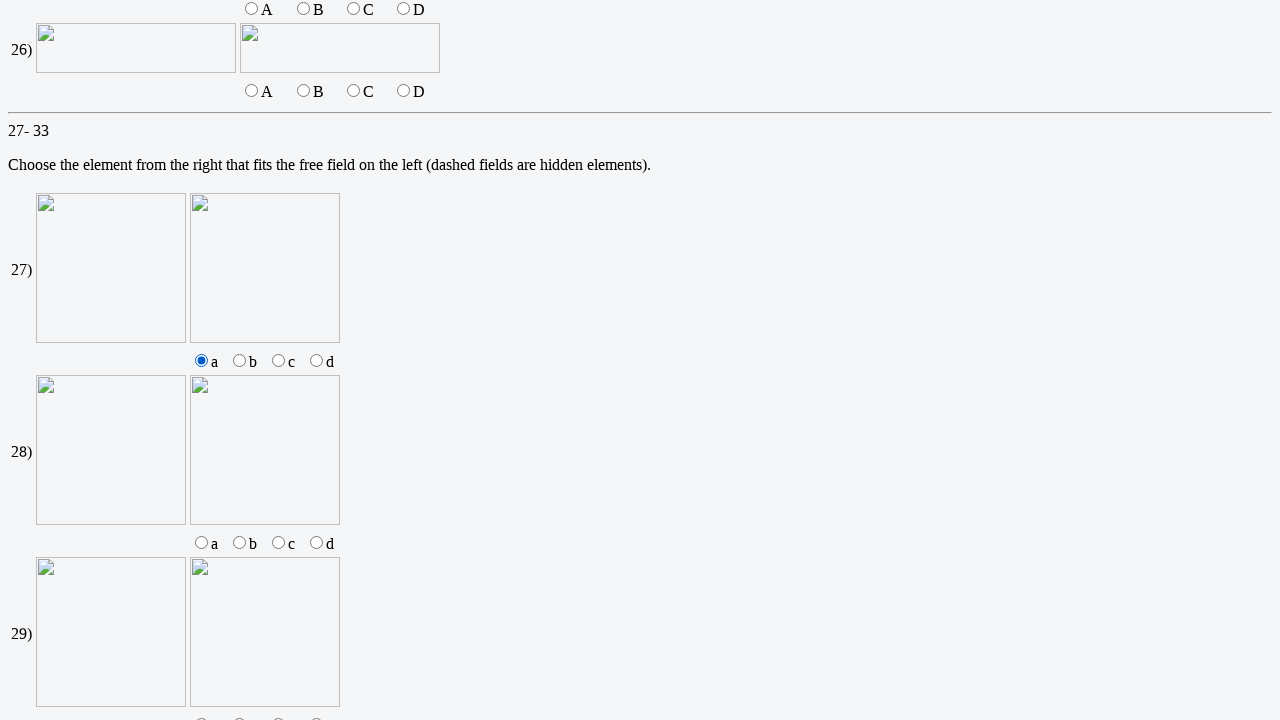

Selected multiple choice answer for question 28 at (202, 543) on xpath=/html/body/div/div/div/main/div[4]/div[2]/div/form/table[5]/tbody/tr[4]/td
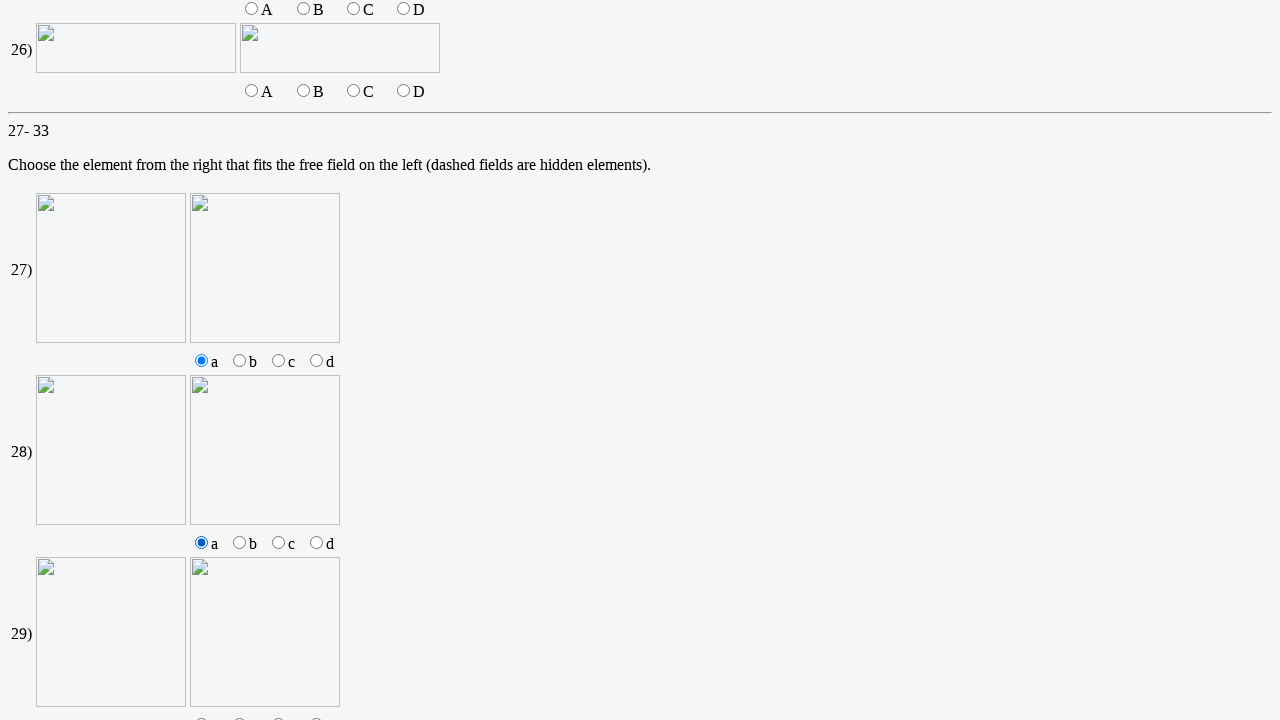

Selected multiple choice answer for question 29 at (202, 714) on xpath=/html/body/div/div/div/main/div[4]/div[2]/div/form/table[5]/tbody/tr[6]/td
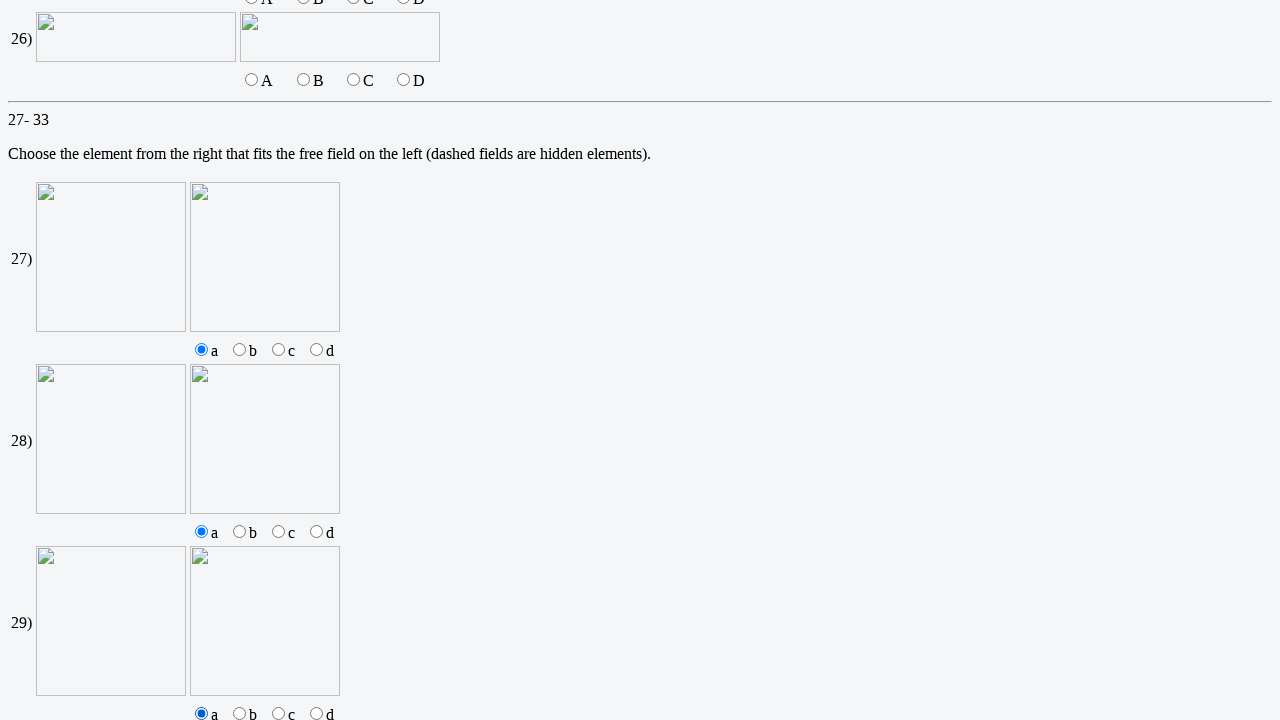

Selected multiple choice answer for question 30 at (202, 361) on xpath=/html/body/div/div/div/main/div[4]/div[2]/div/form/table[5]/tbody/tr[8]/td
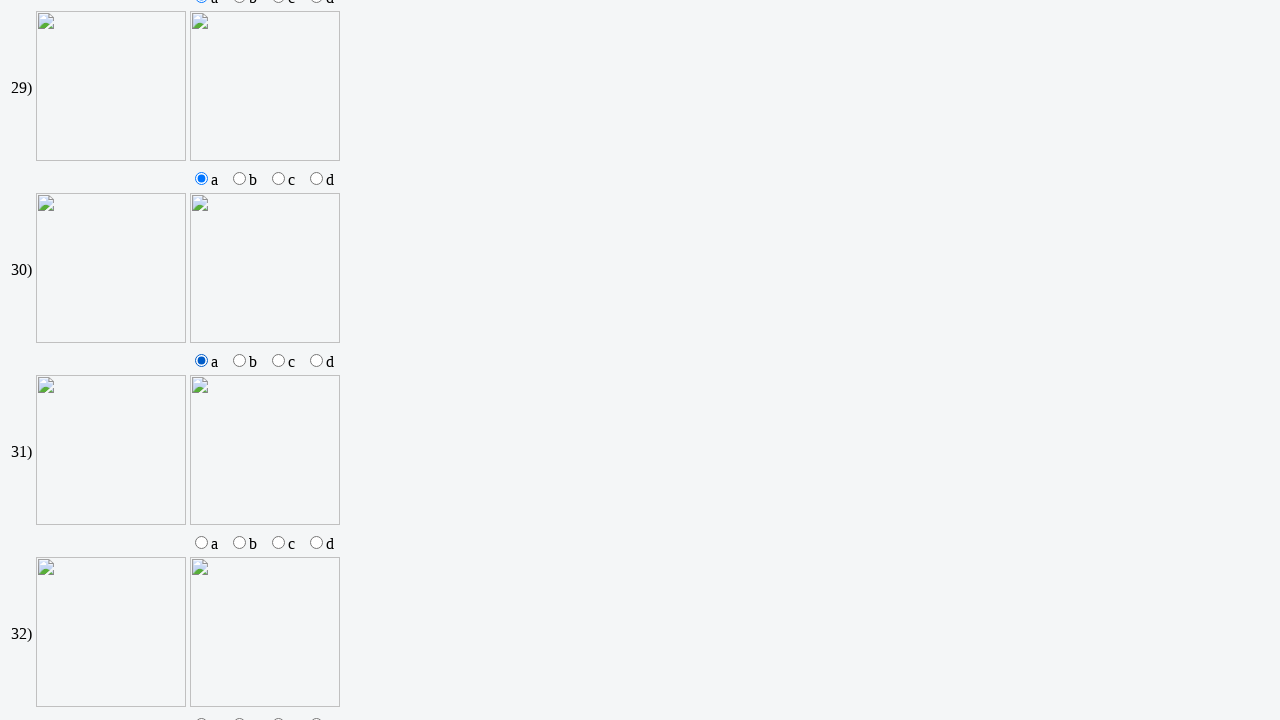

Selected multiple choice answer for question 31 at (202, 543) on xpath=/html/body/div/div/div/main/div[4]/div[2]/div/form/table[5]/tbody/tr[10]/t
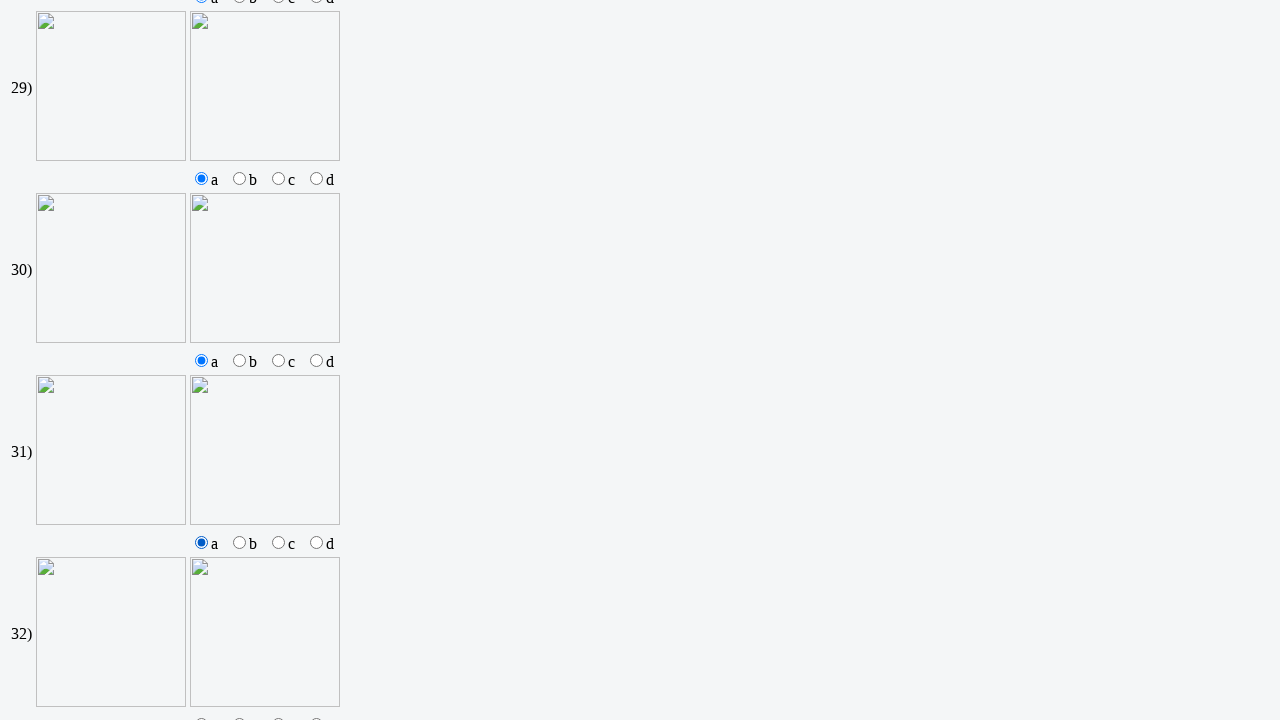

Selected multiple choice answer for question 32 at (202, 714) on xpath=/html/body/div/div/div/main/div[4]/div[2]/div/form/table[5]/tbody/tr[12]/t
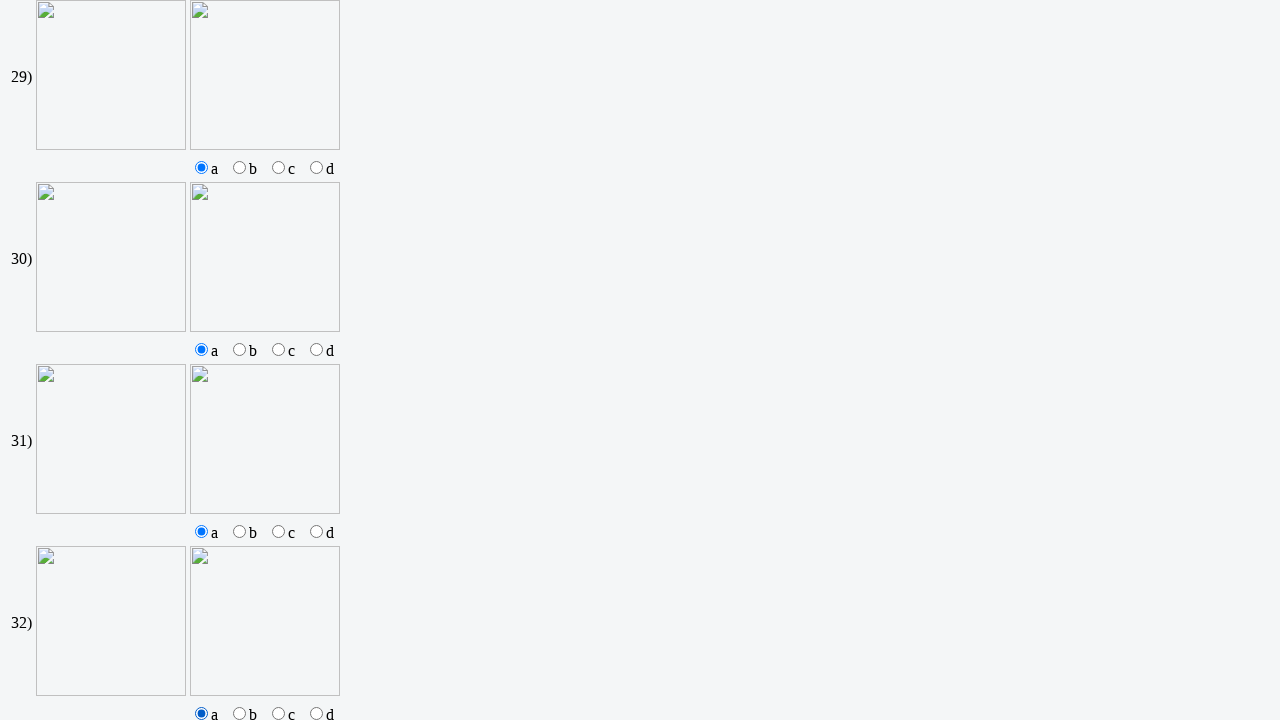

Selected multiple choice answer for question 33 at (202, 361) on xpath=/html/body/div/div/div/main/div[4]/div[2]/div/form/table[5]/tbody/tr[14]/t
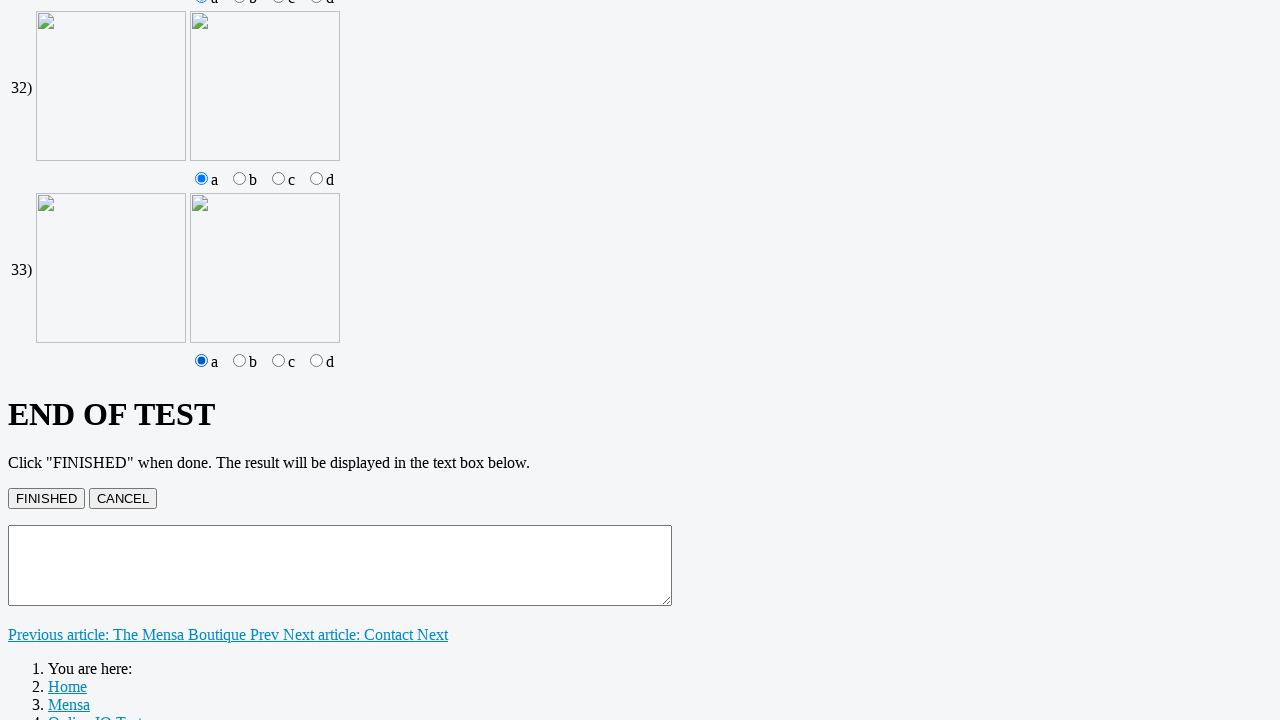

Scrolled to bottom of page
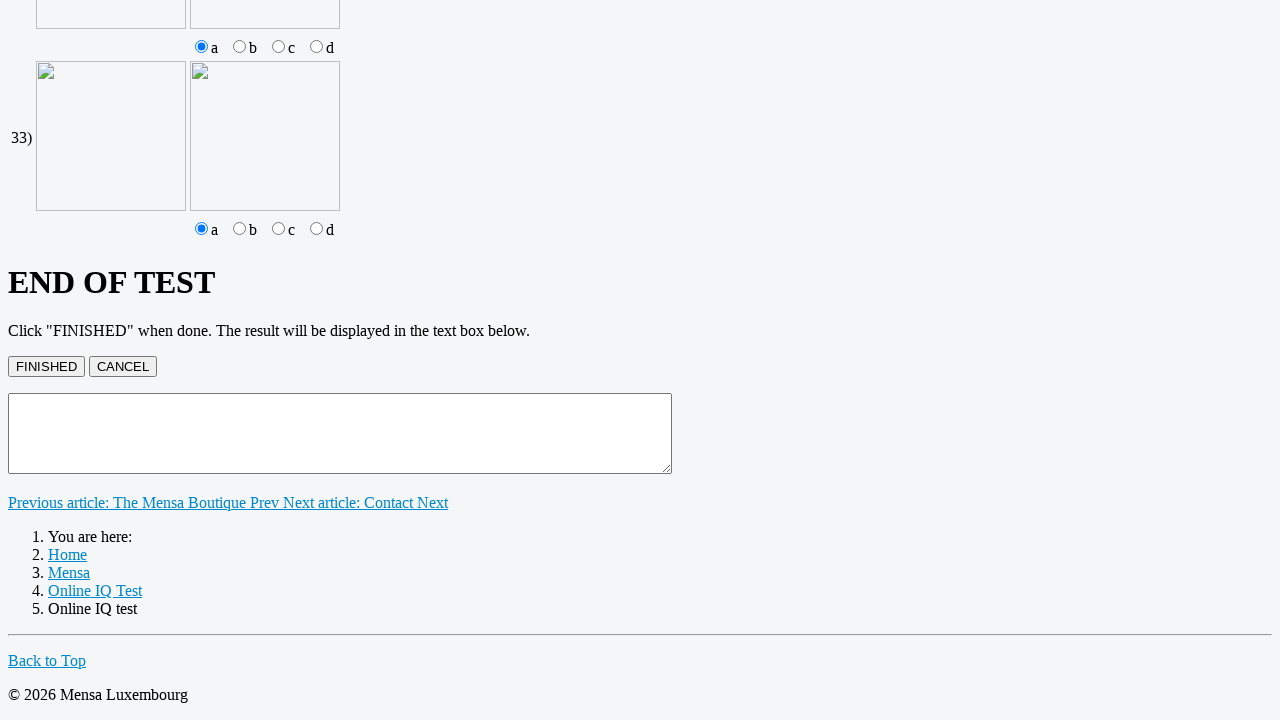

Clicked finish/submit button to complete IQ test at (46, 366) on xpath=/html/body/div/div/div/main/div[4]/div[2]/div/form/div/p[1]/input[1]
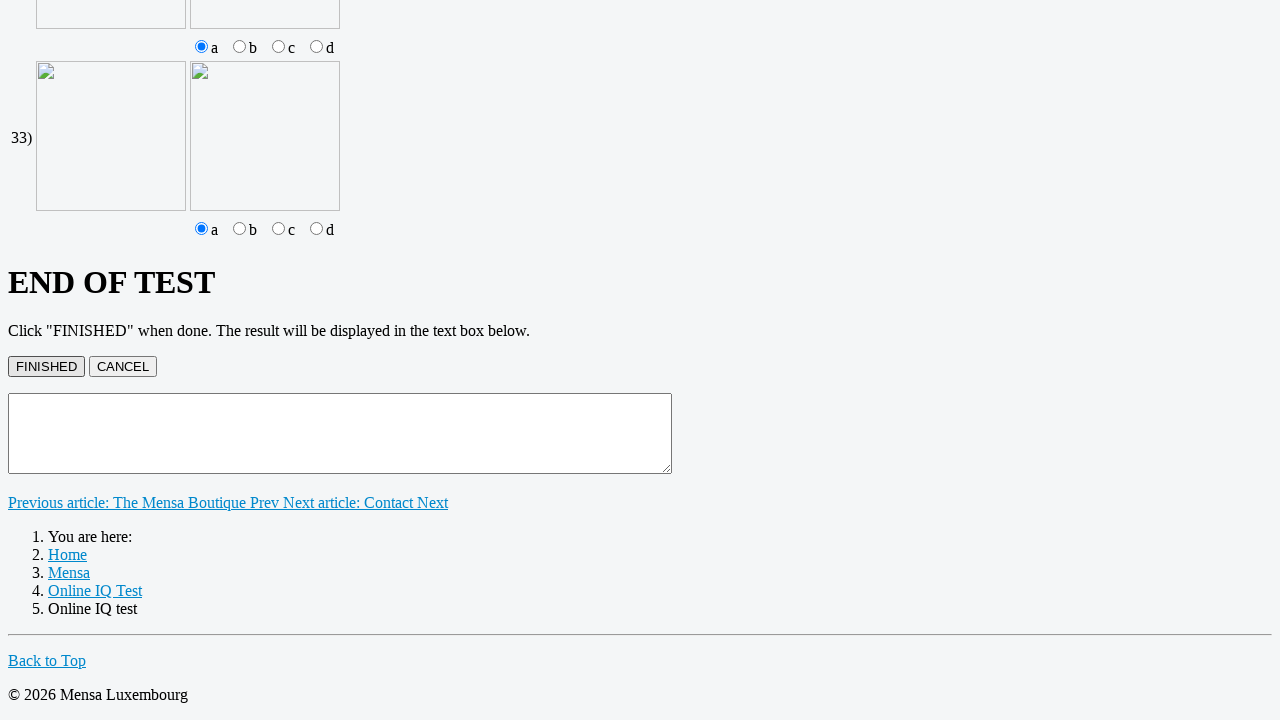

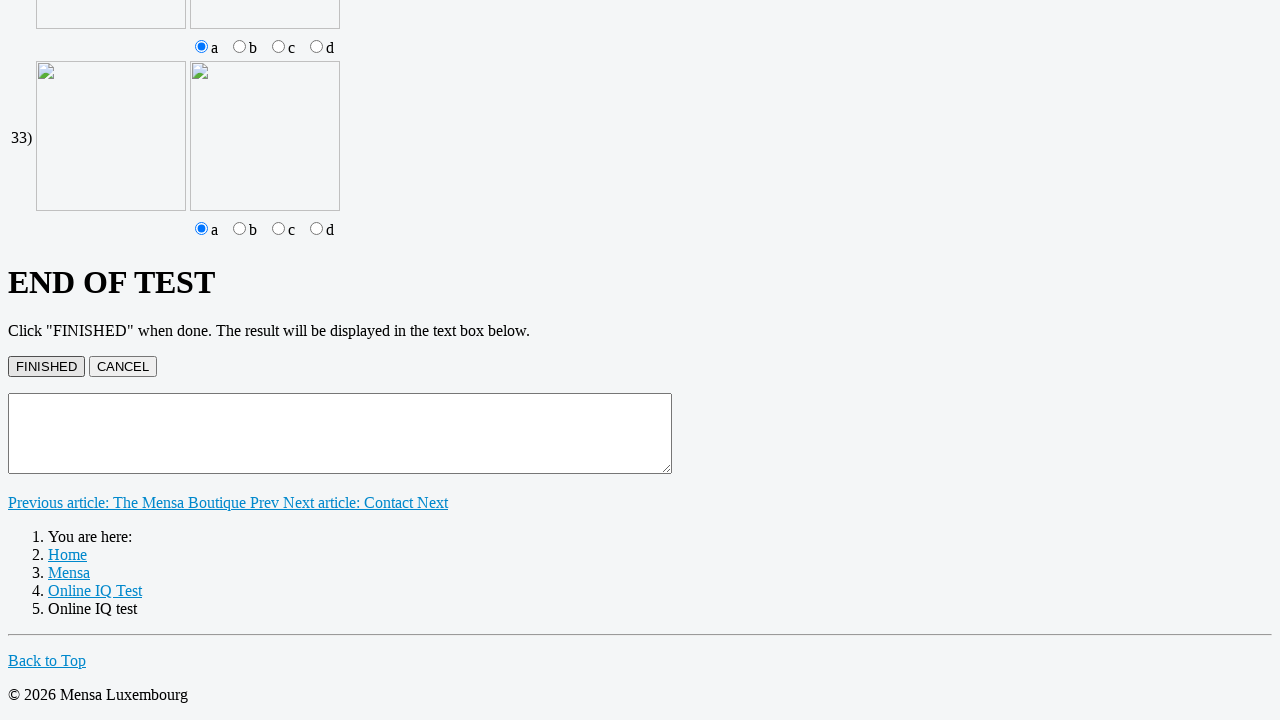